Tests that shopping cart access is restricted when not logged in

Starting URL: https://www.sharelane.com/

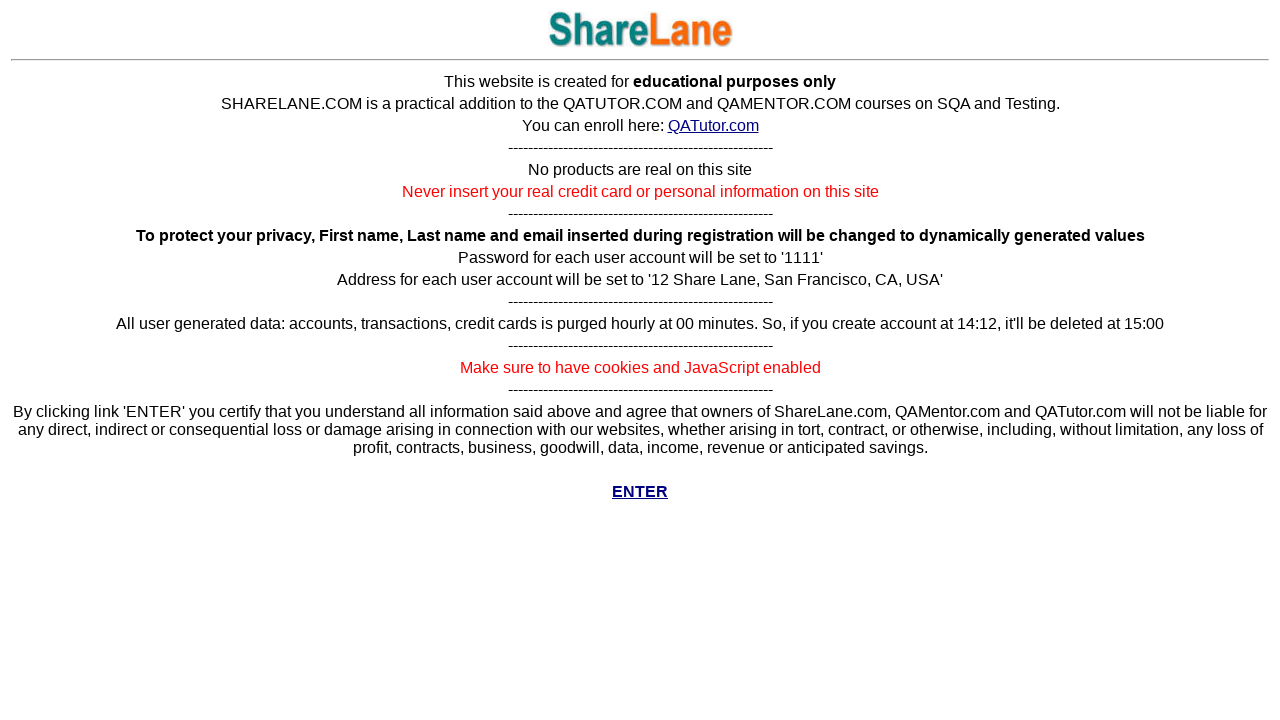

Clicked enter button to access main area at (640, 492) on a[href='../cgi-bin/main.py']
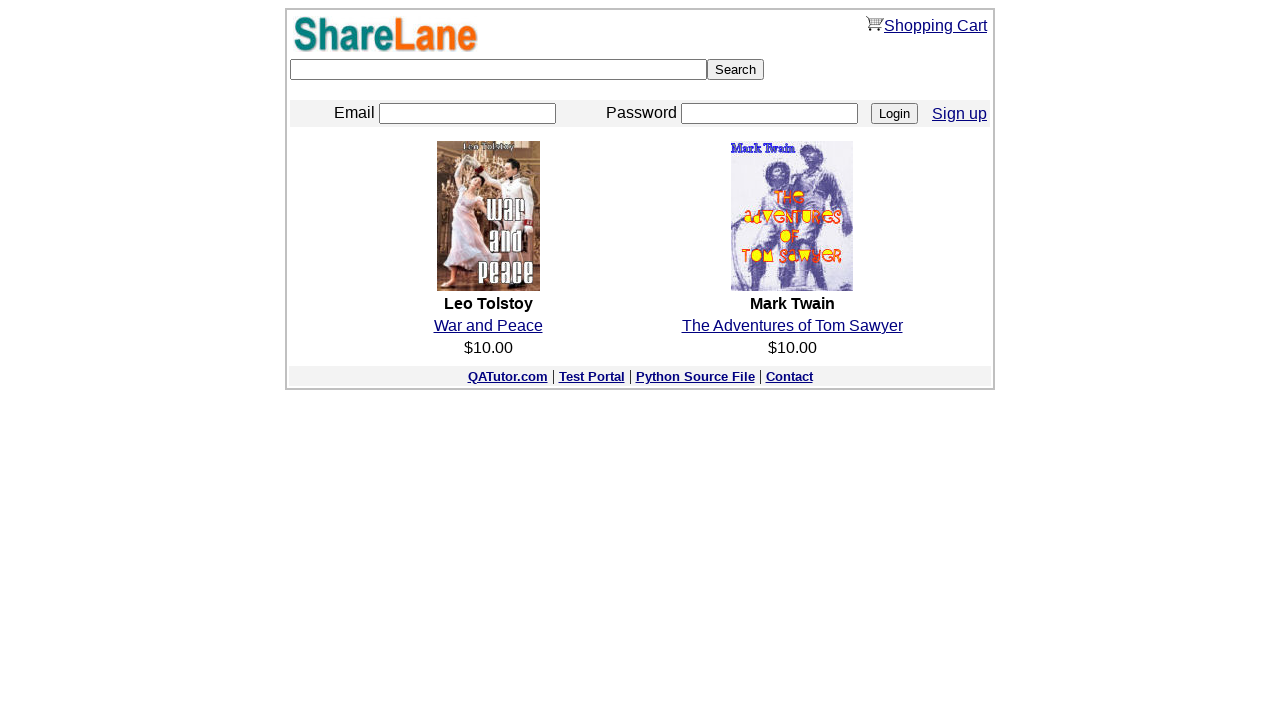

Clicked shopping cart link at (875, 24) on a[href='./shopping_cart.py']
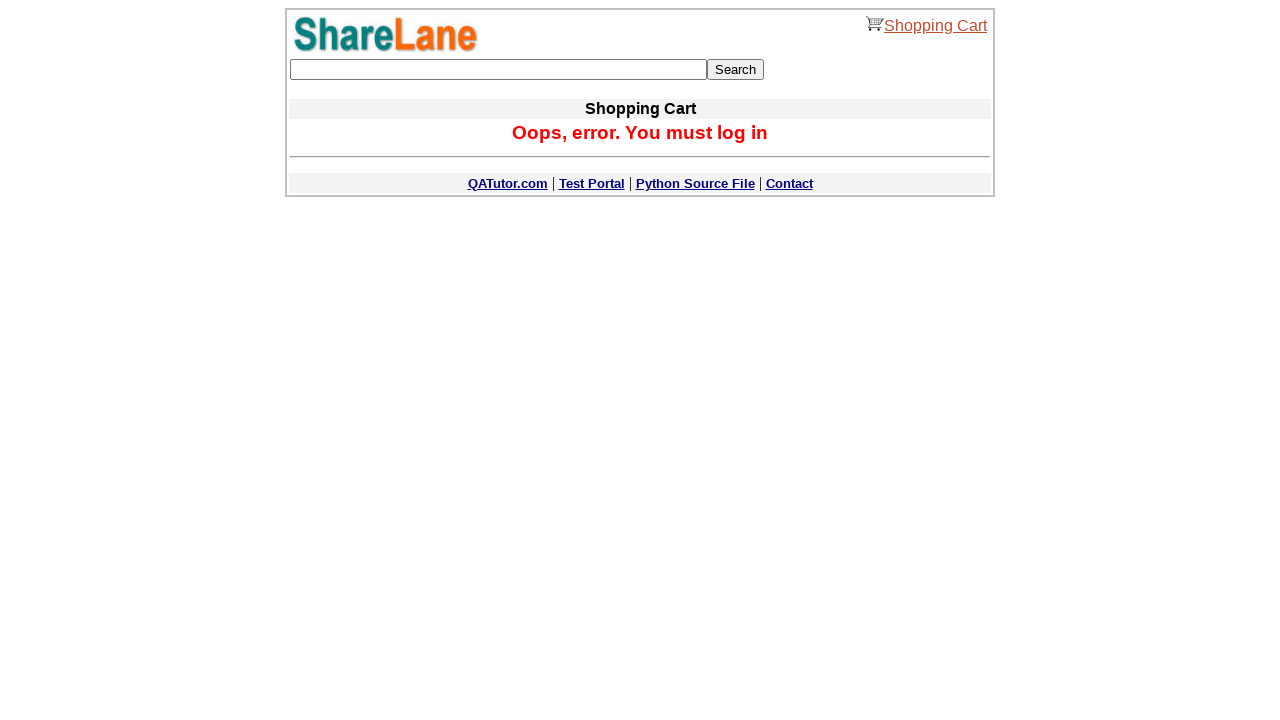

Error message appeared confirming shopping cart access is restricted when not logged in
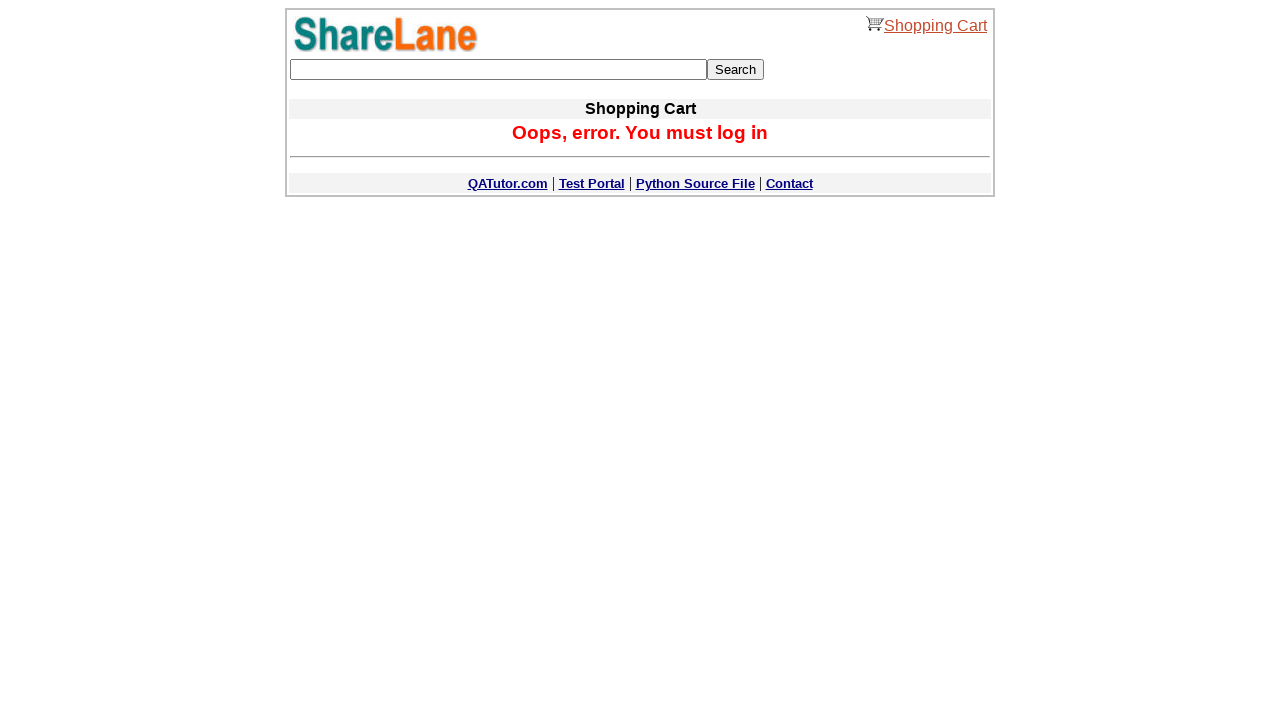

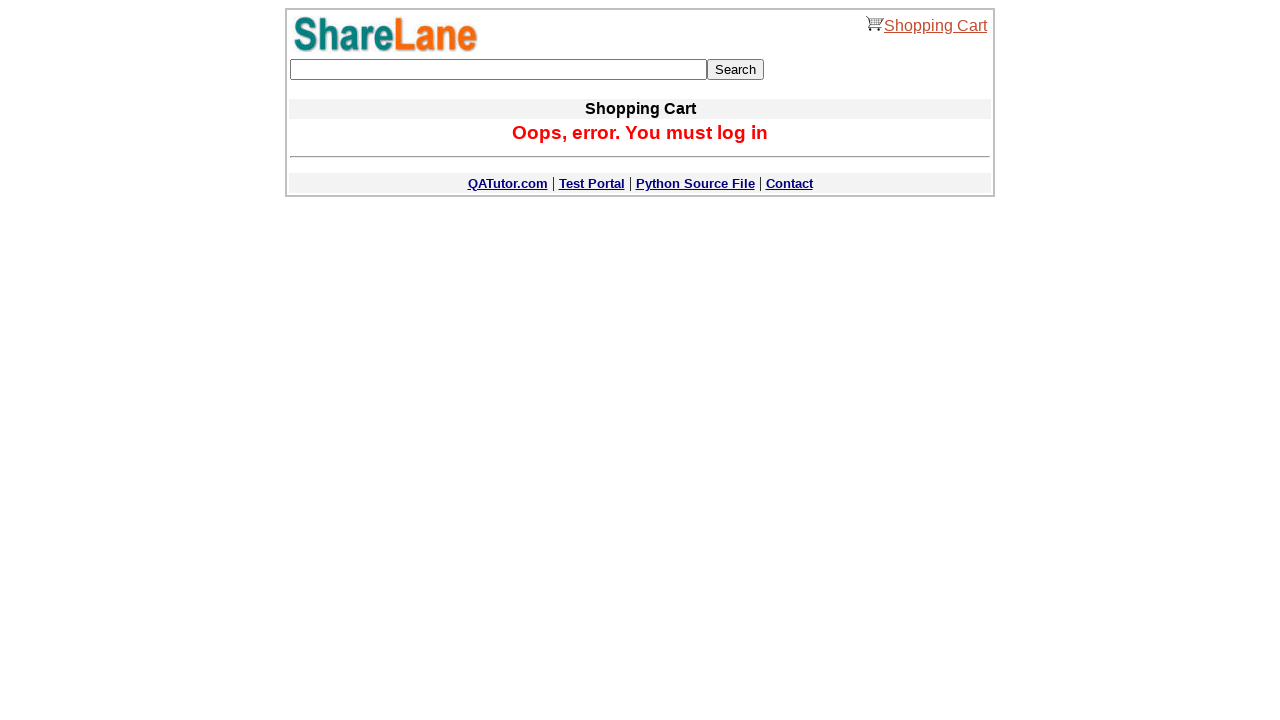